Tests the GreenCart shopping functionality by searching for products containing 'ber', adding all matching products to cart, proceeding to checkout, and applying a promo code to verify discount is applied.

Starting URL: https://rahulshettyacademy.com/seleniumPractise

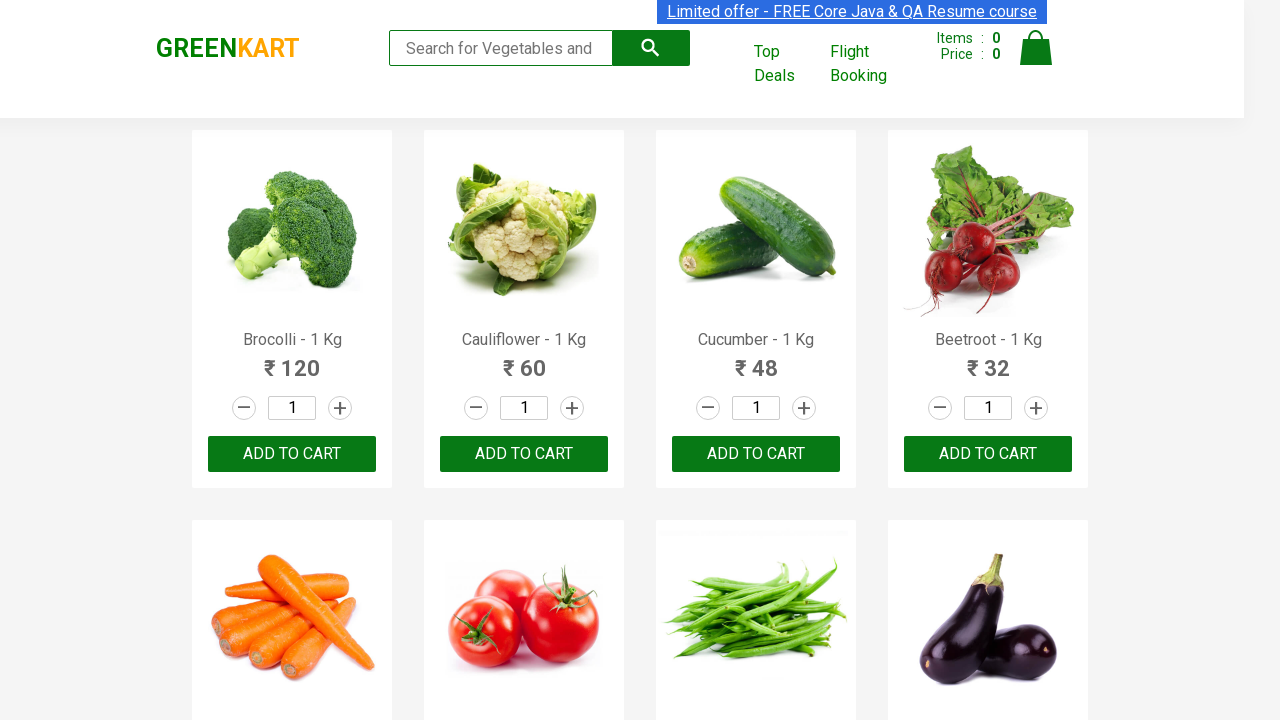

Filled search field with 'ber' to find products on input.search-keyword
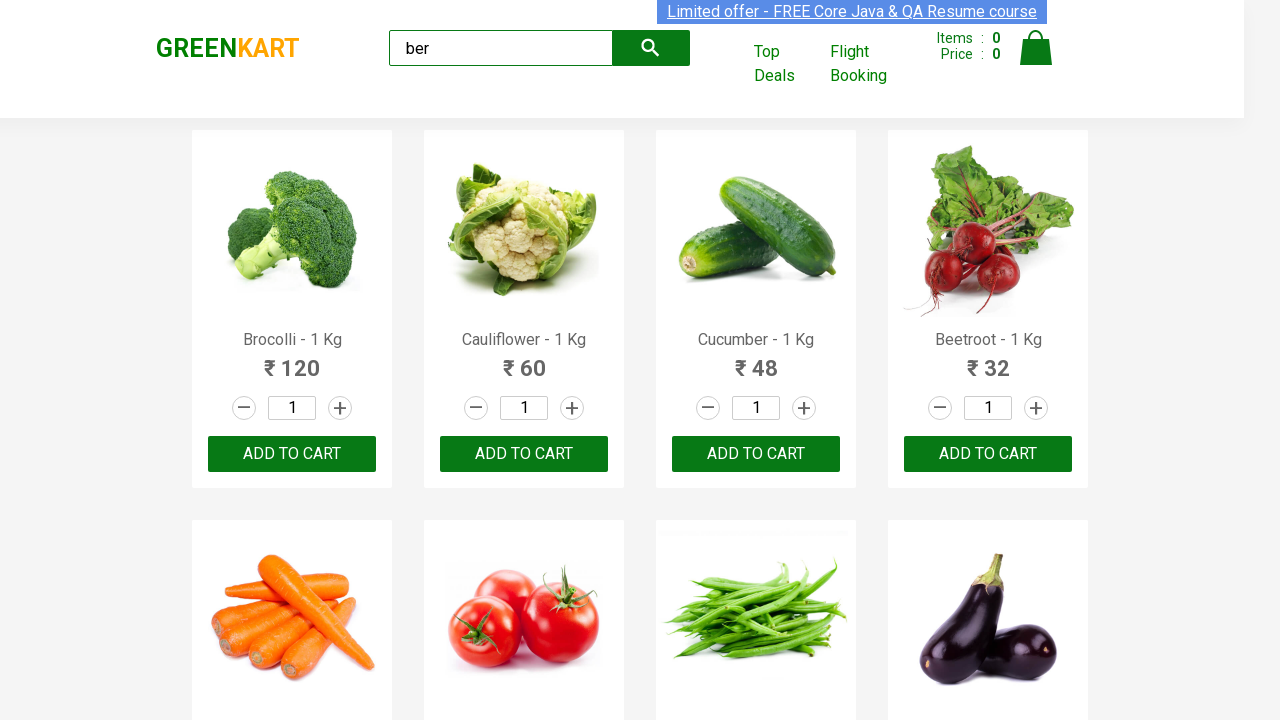

Waited 2 seconds for search results to filter
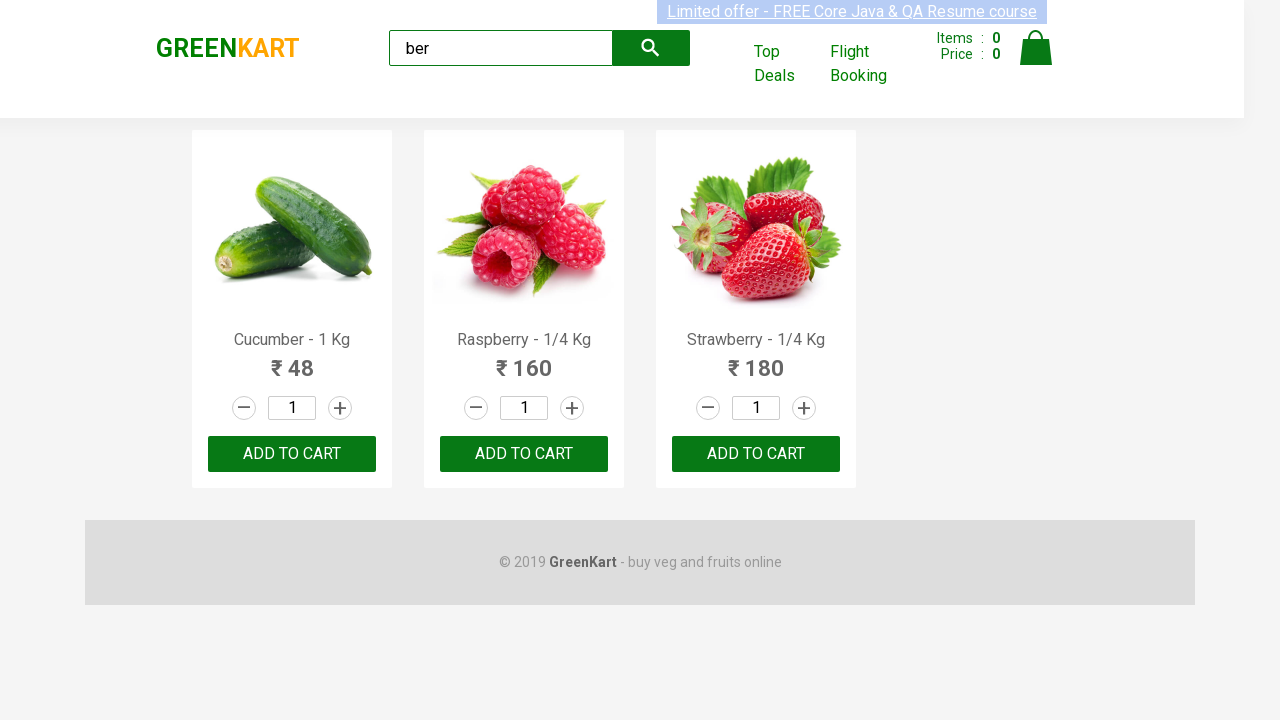

Product container appeared on page
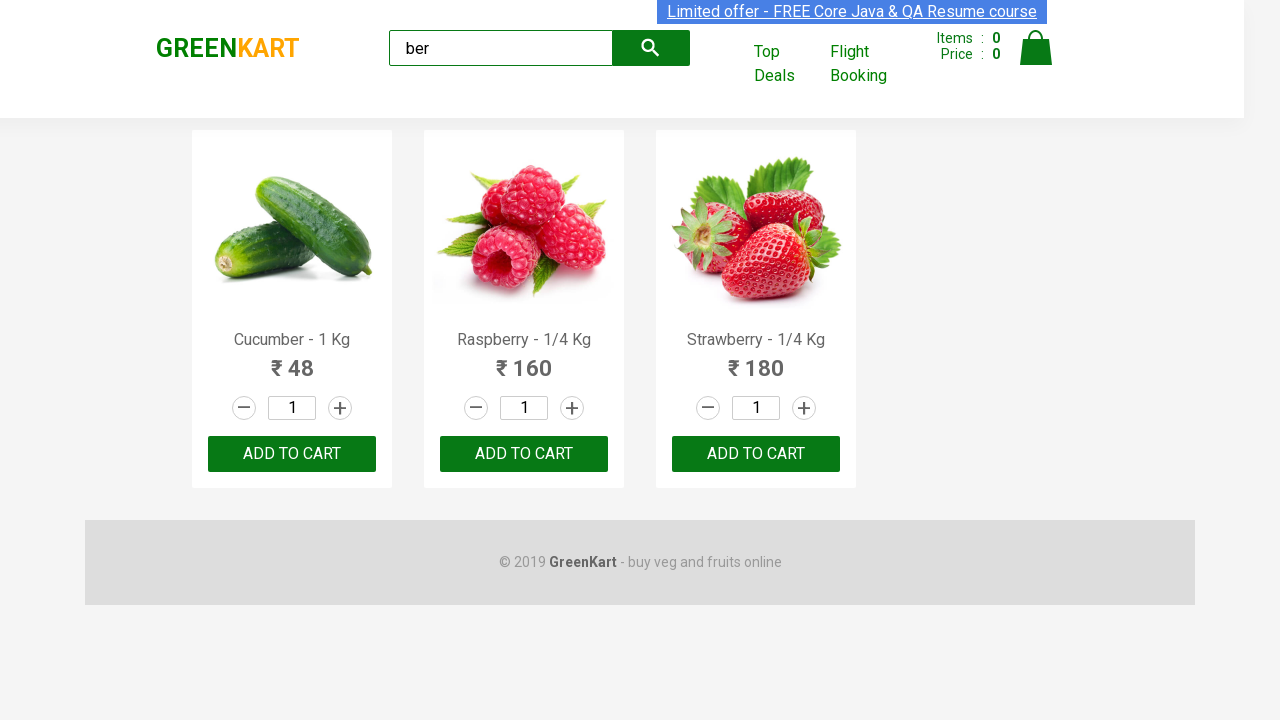

Verified 3 products matching 'ber' are displayed
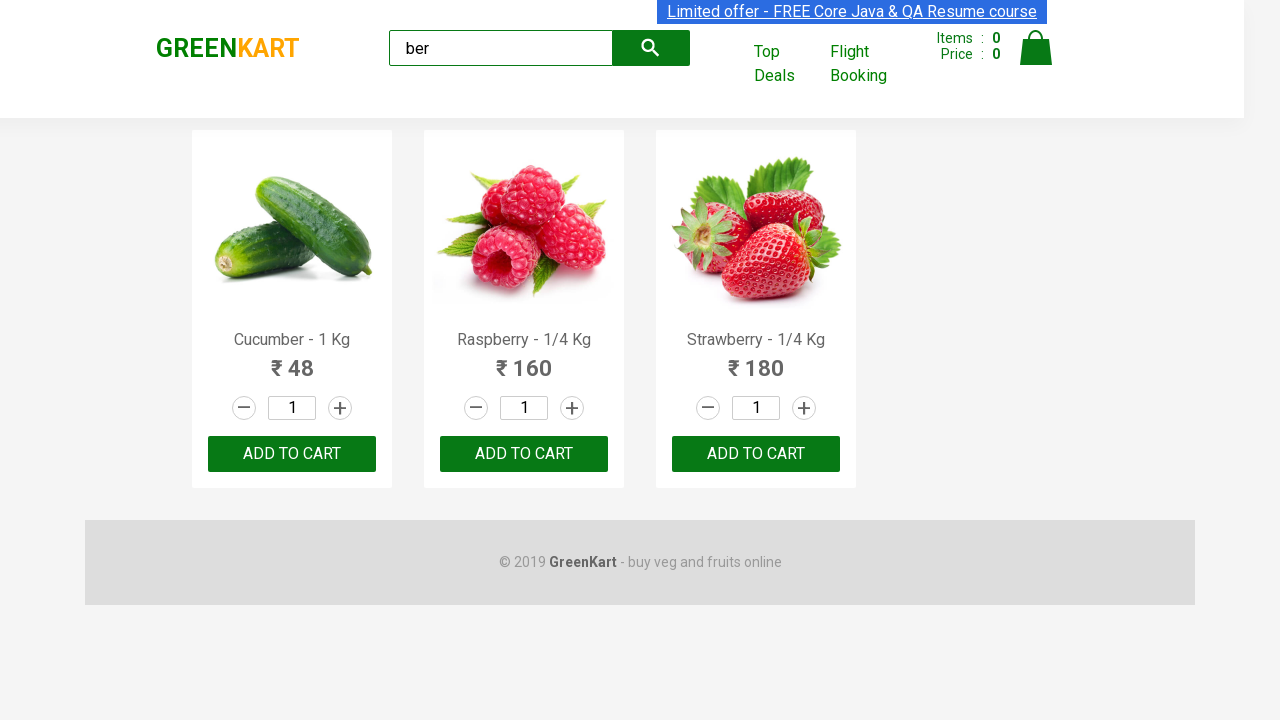

Clicked 'Add to cart' button for product 1 at (292, 454) on xpath=//div[@class='product-action']/button >> nth=0
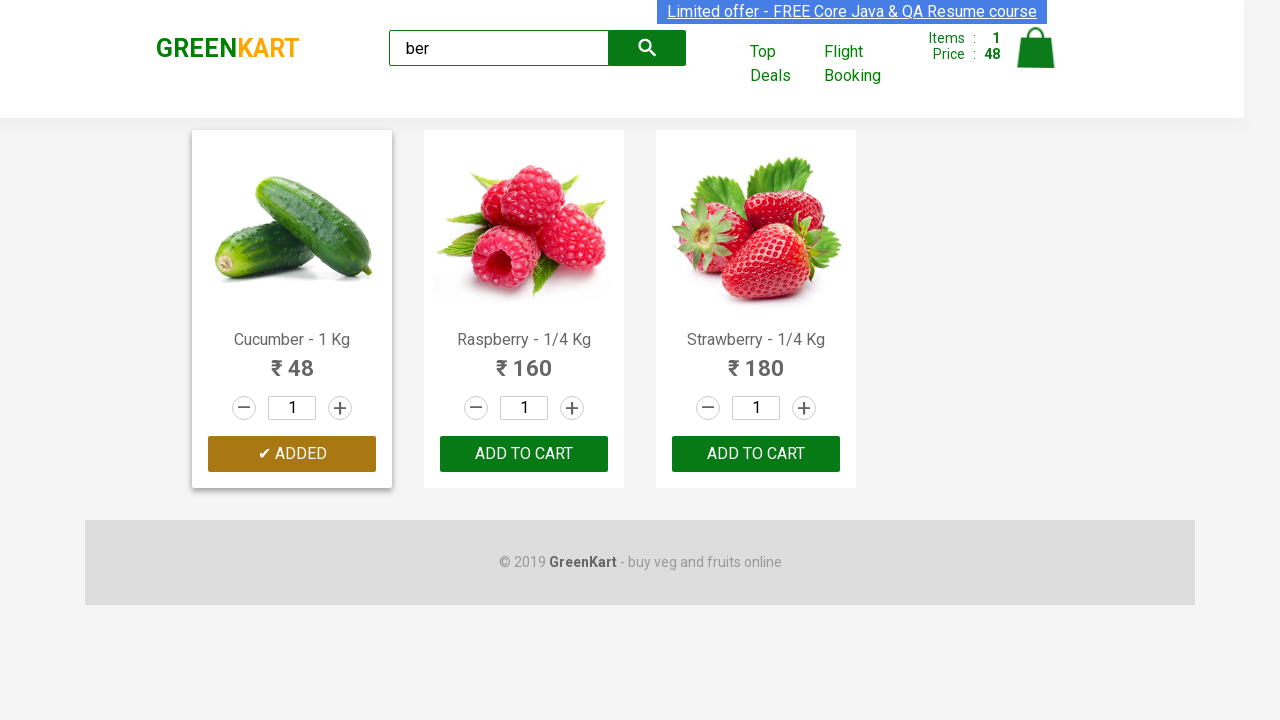

Waited 500ms after adding product 1 to cart
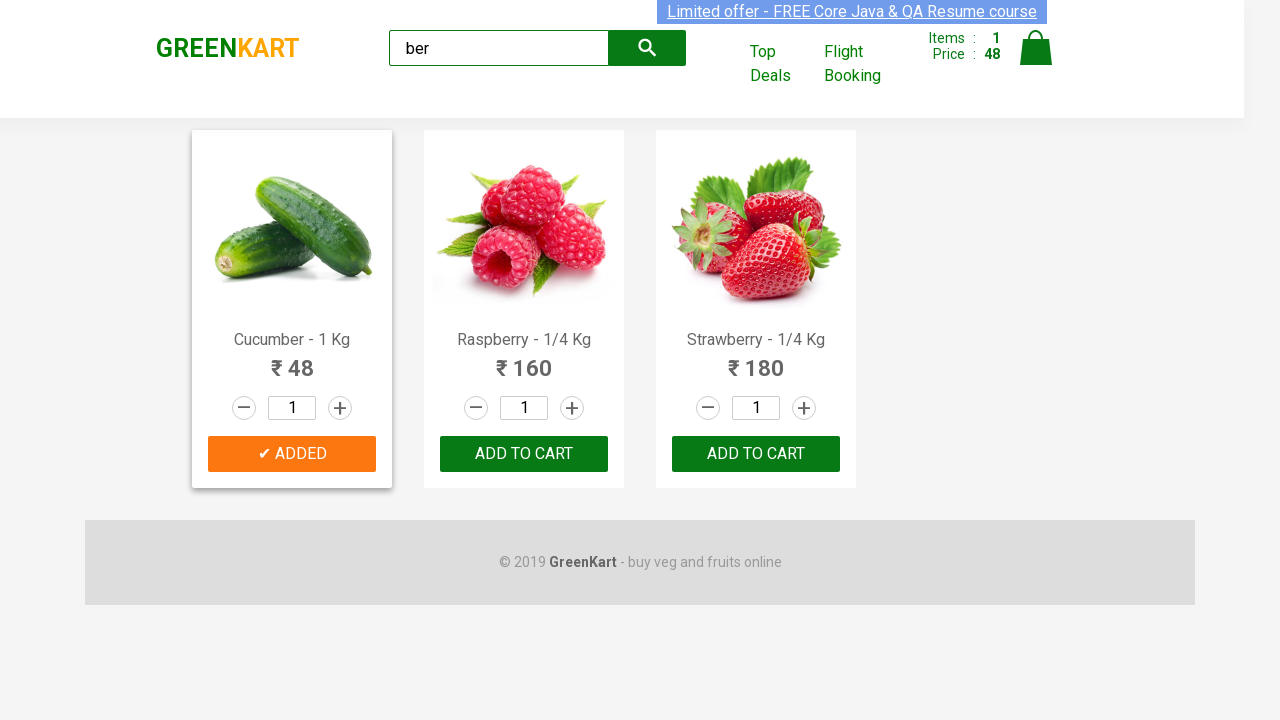

Clicked 'Add to cart' button for product 2 at (524, 454) on xpath=//div[@class='product-action']/button >> nth=1
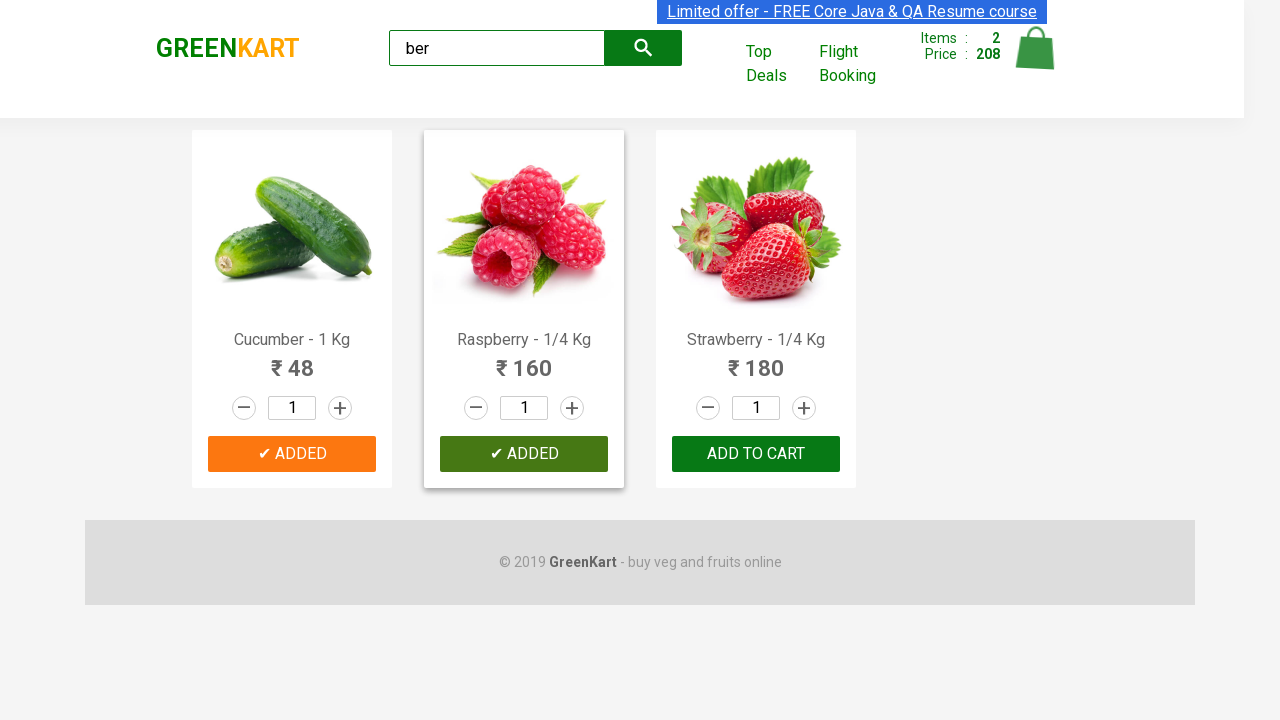

Waited 500ms after adding product 2 to cart
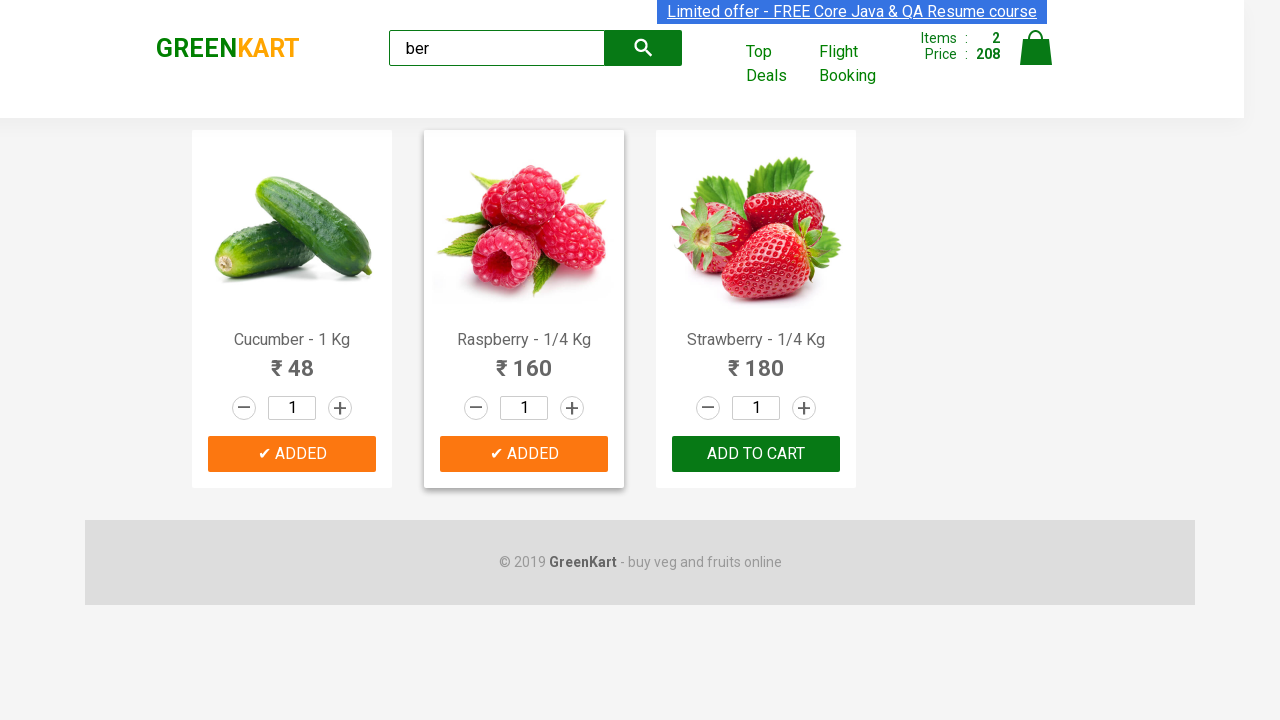

Clicked 'Add to cart' button for product 3 at (756, 454) on xpath=//div[@class='product-action']/button >> nth=2
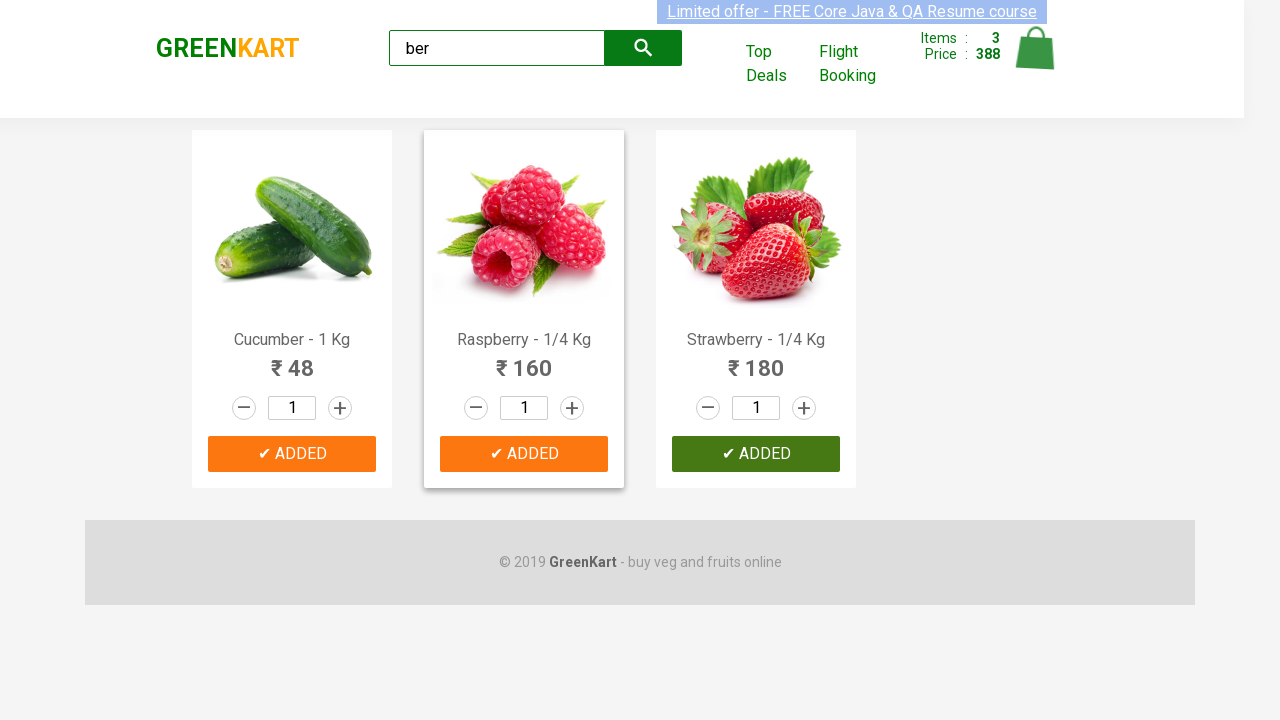

Waited 500ms after adding product 3 to cart
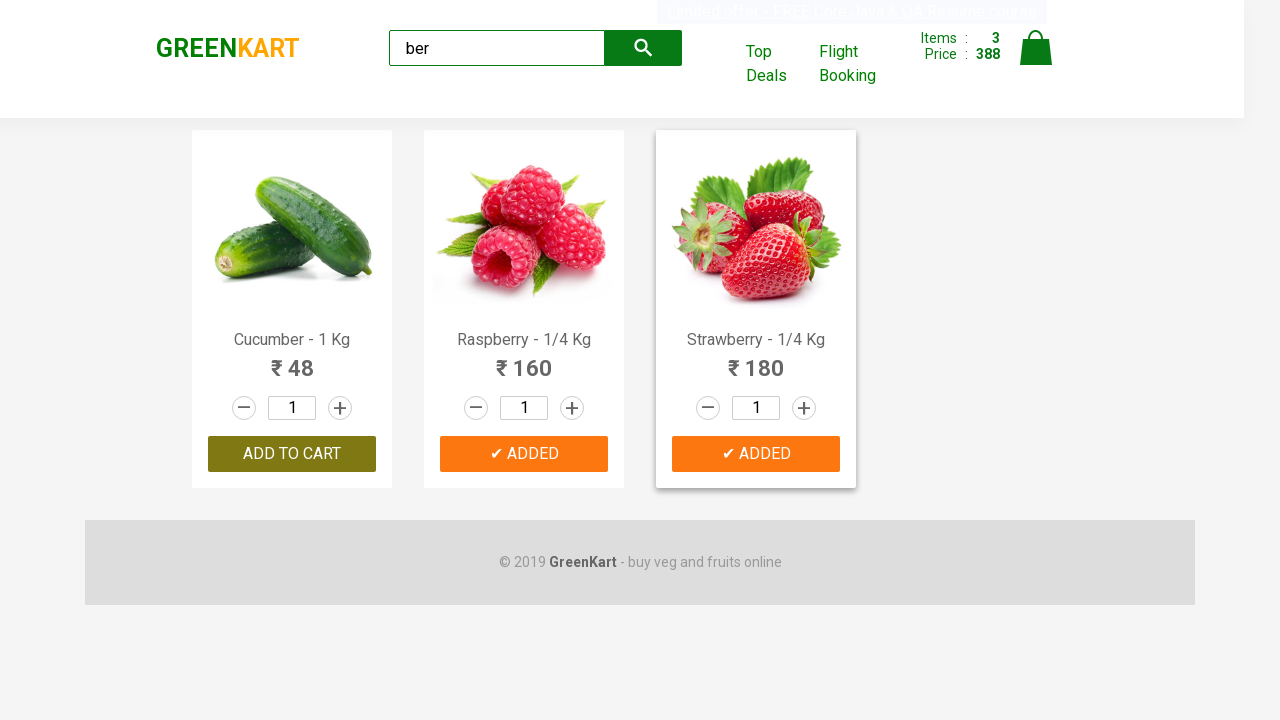

Clicked cart icon to view cart at (1036, 48) on img[alt='Cart']
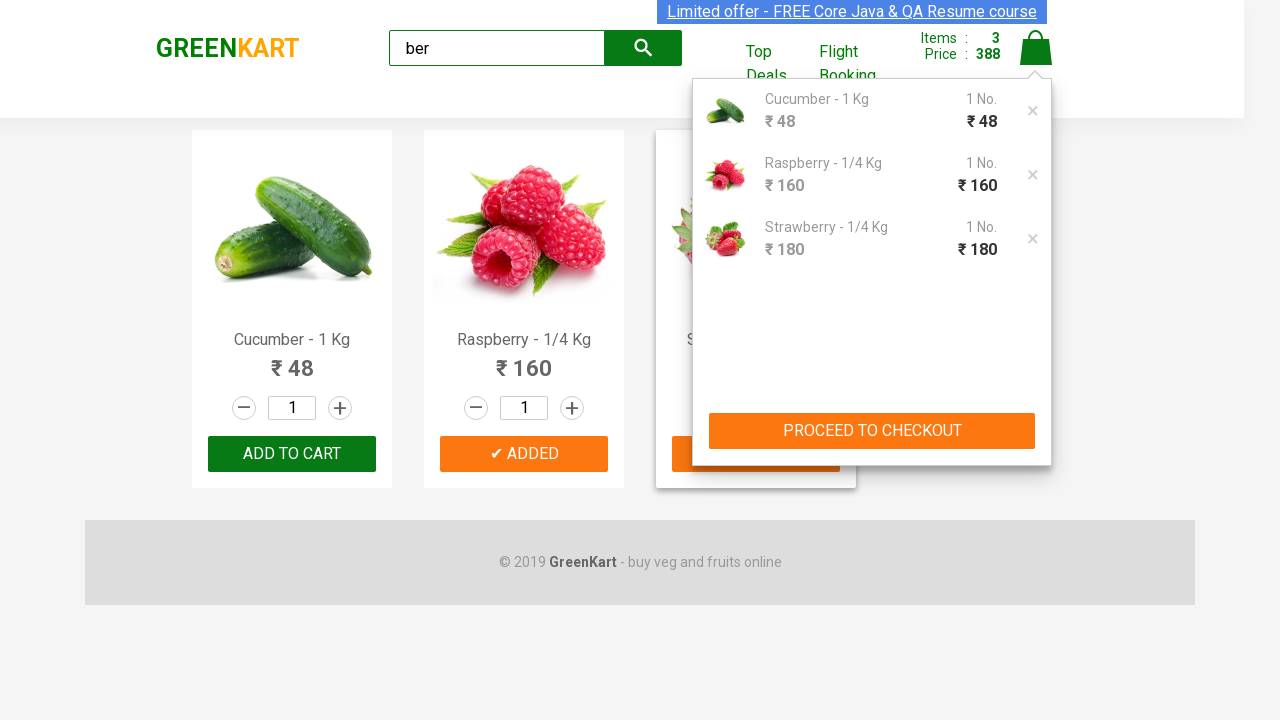

Clicked 'PROCEED TO CHECKOUT' button at (872, 431) on xpath=//button[text()='PROCEED TO CHECKOUT']
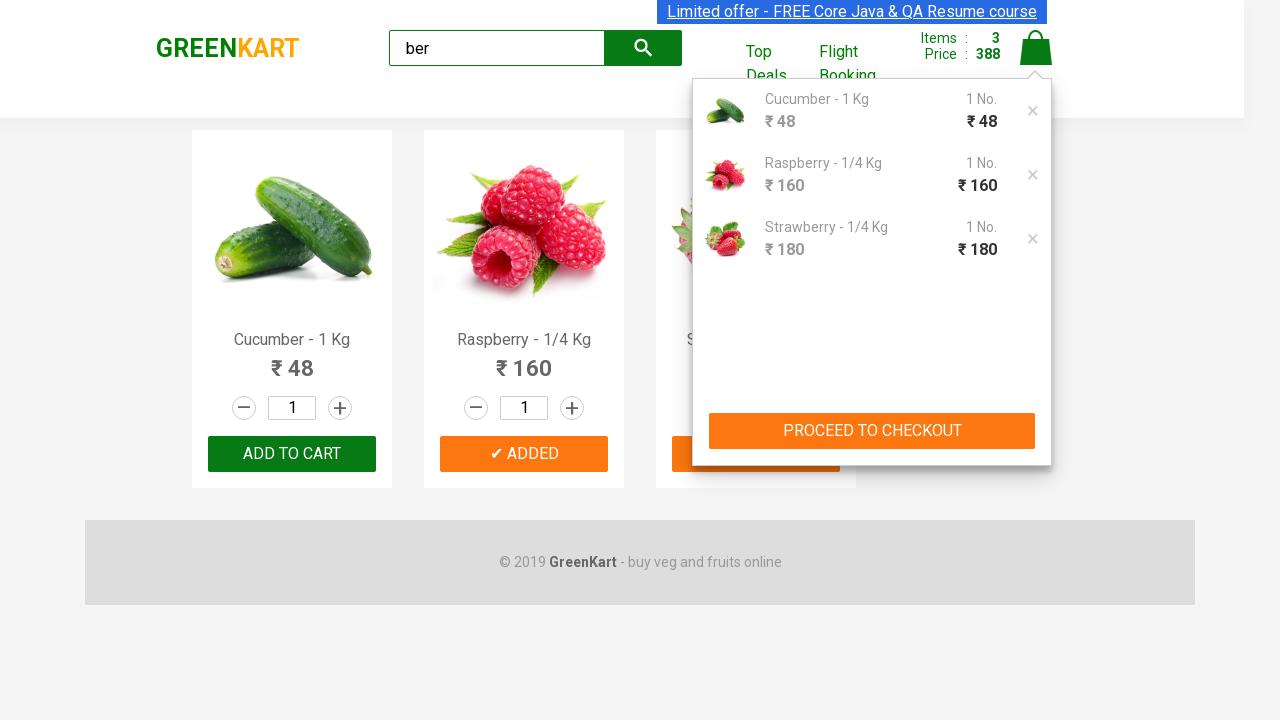

Checkout page loaded successfully (networkidle)
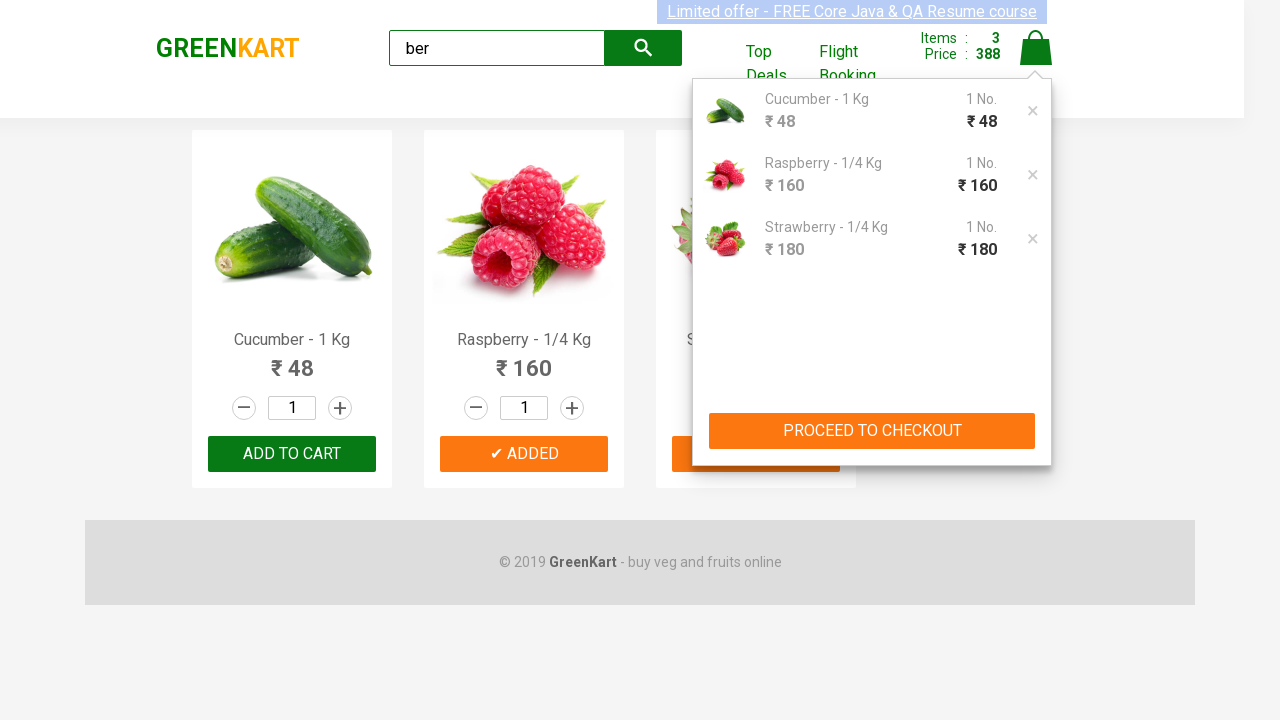

Entered promo code 'rahulshettyacademy' on input.promoCode
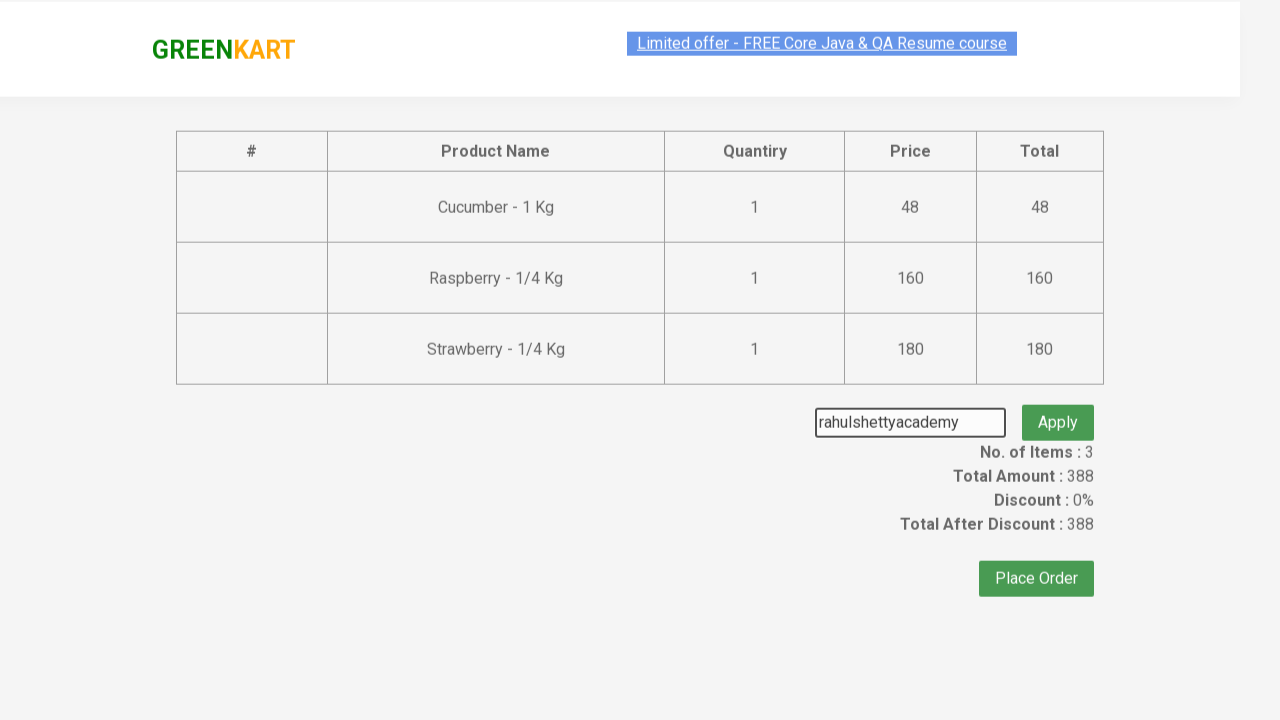

Clicked 'Apply' button to apply promo code at (1058, 406) on button.promoBtn
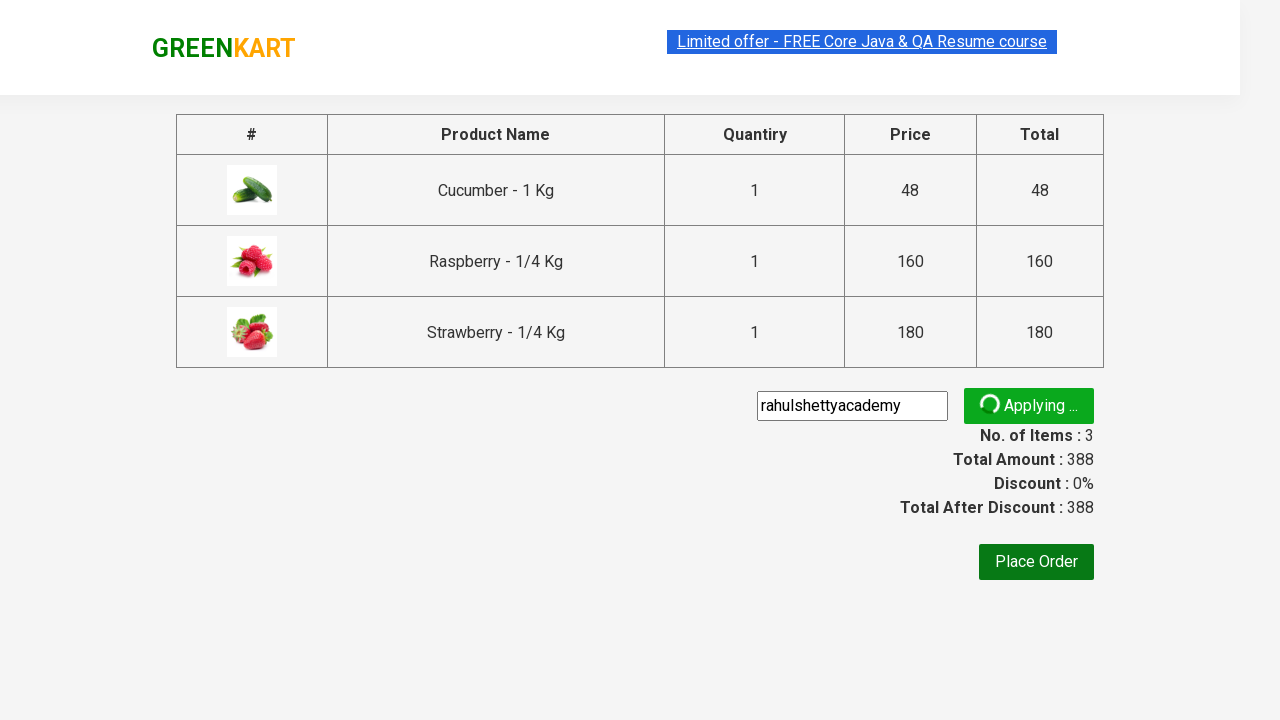

Promo info message became visible
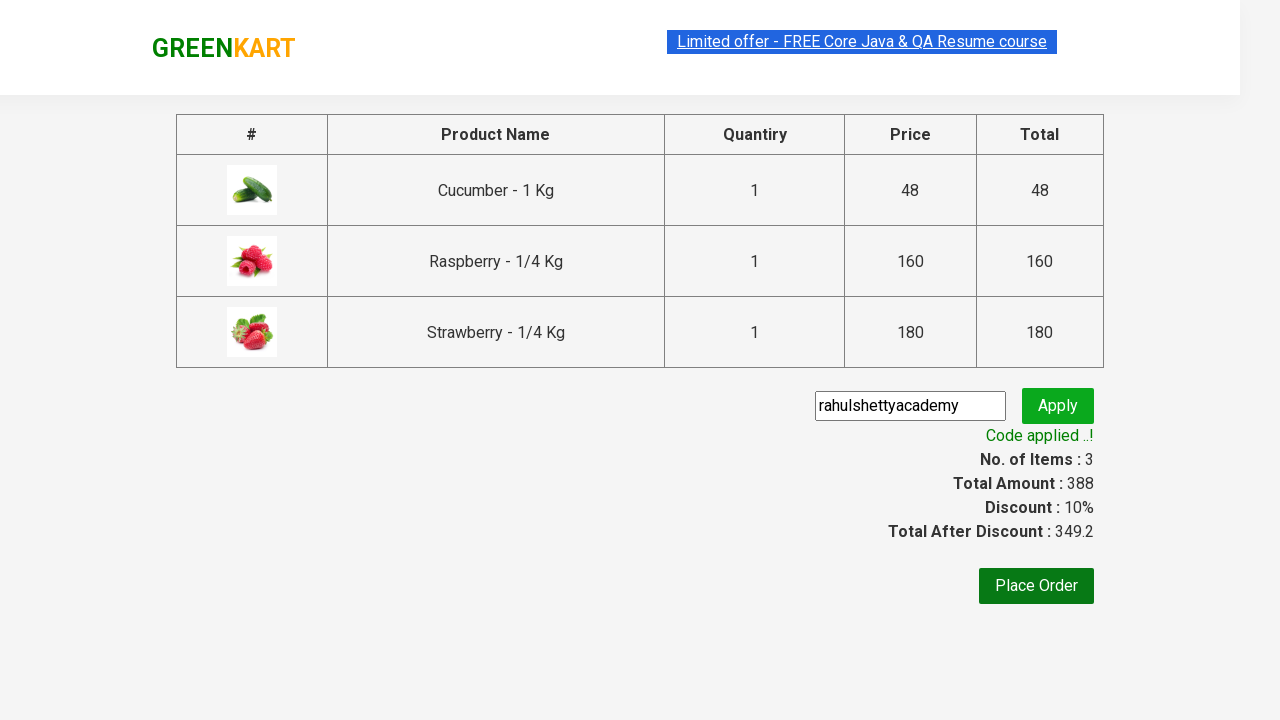

Verified that promo code was successfully applied
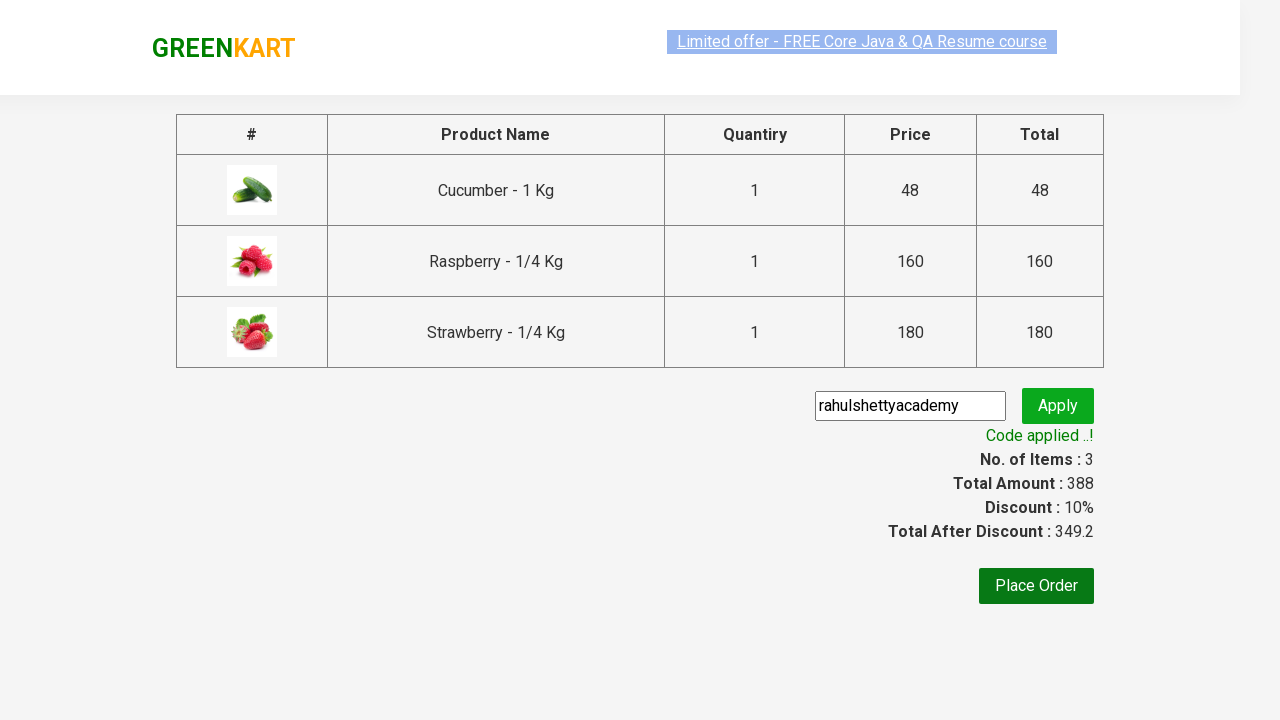

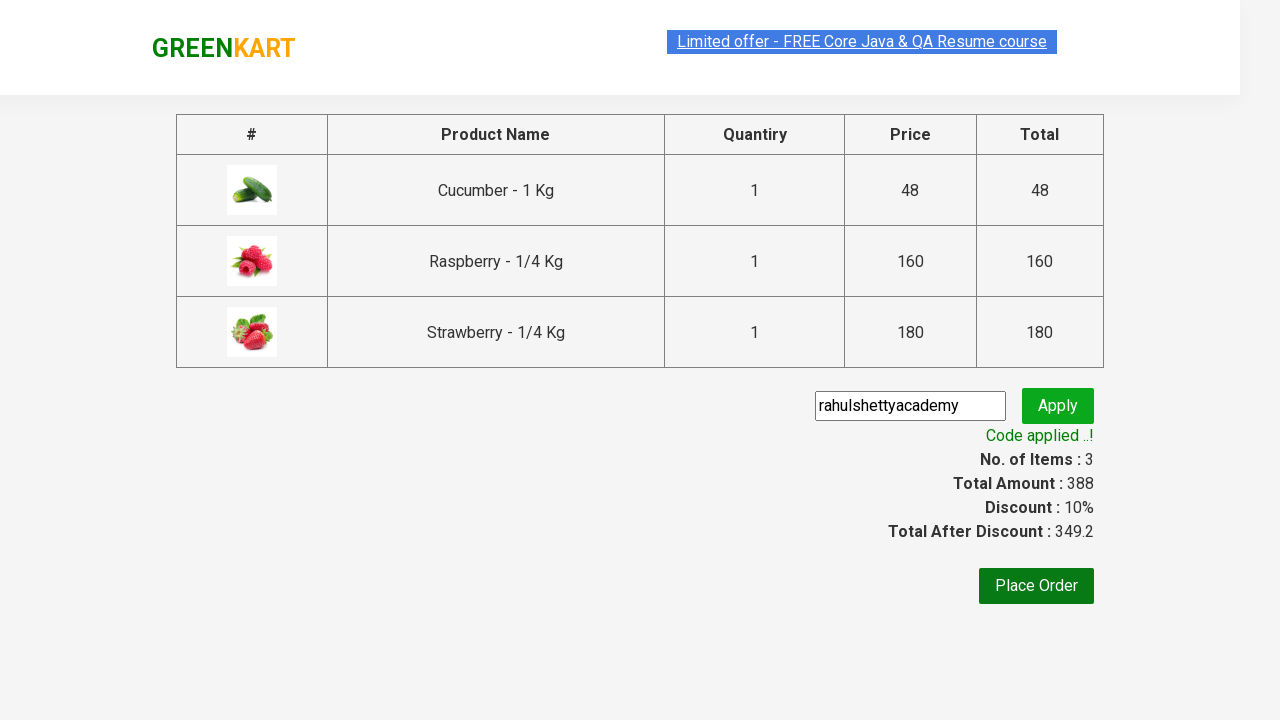